Tests adding phones to cart by navigating to phones category, selecting Samsung Galaxy S6 and Nokia Lumia 1520, and adding them to cart

Starting URL: https://www.demoblaze.com/

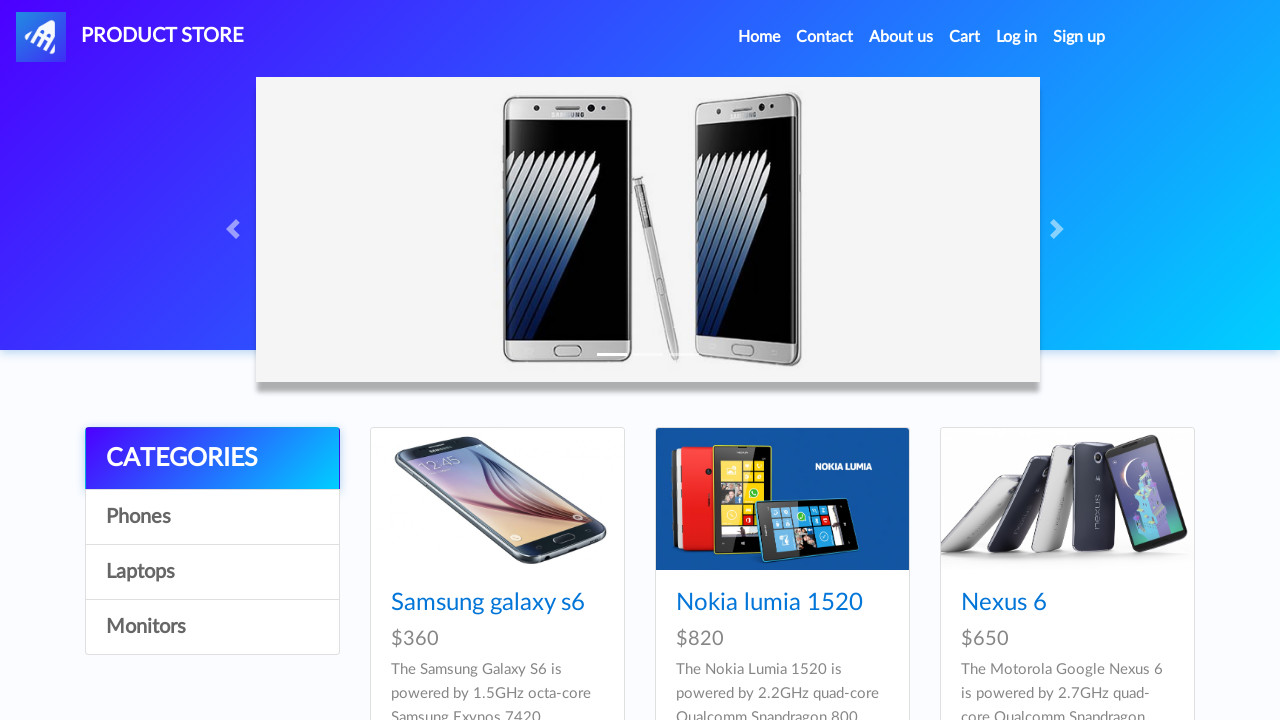

Clicked on Phones category at (212, 517) on text=Phones
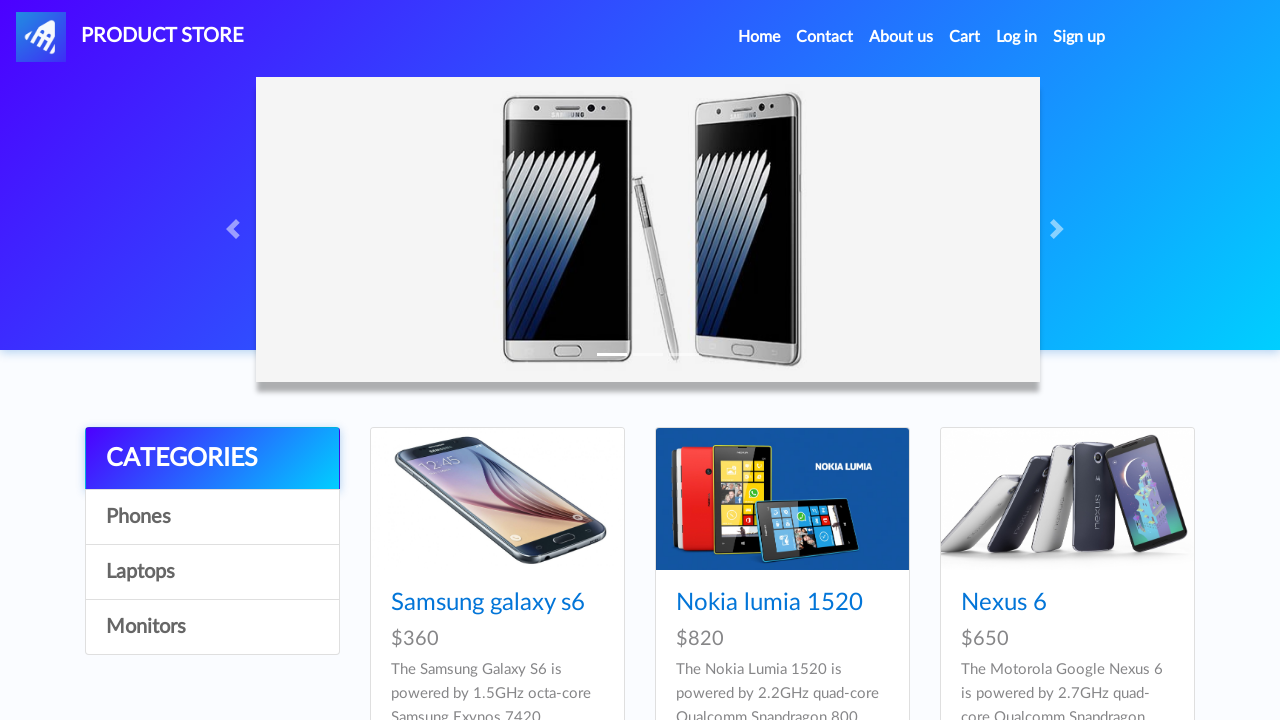

Clicked on Samsung Galaxy S6 phone at (488, 603) on text=Samsung galaxy s6
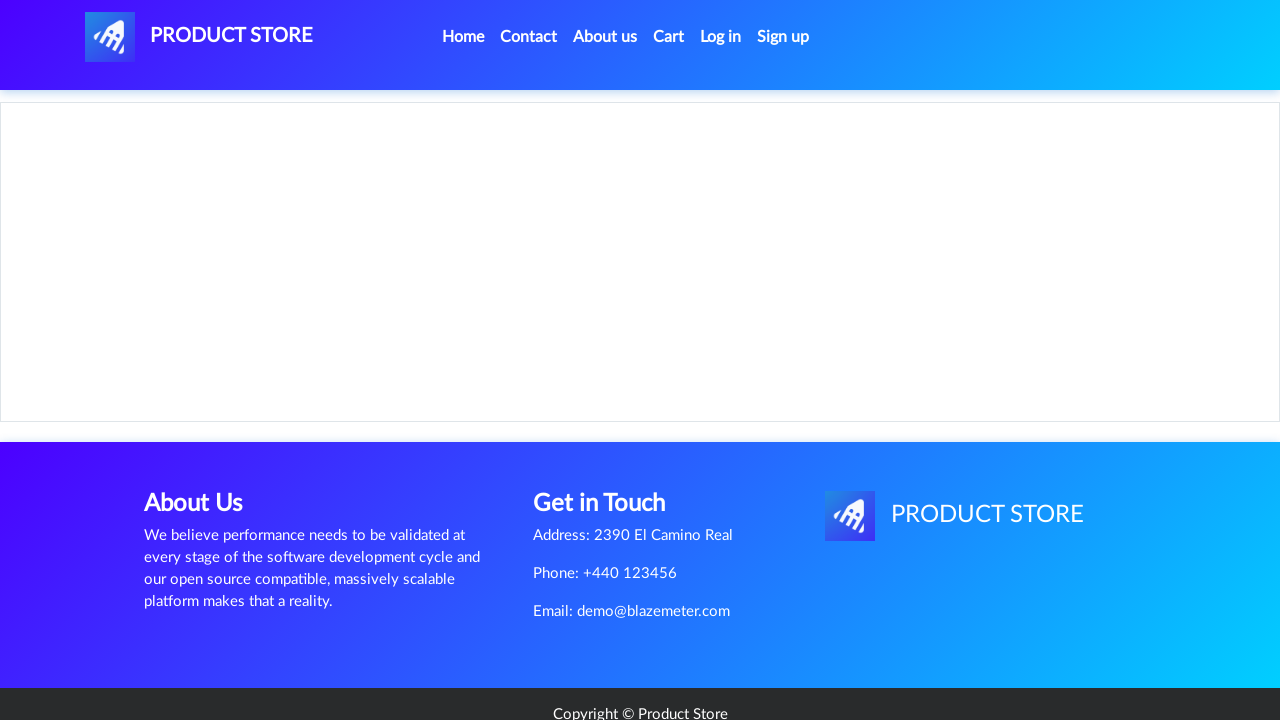

Clicked 'Add to cart' for Samsung Galaxy S6 at (610, 440) on text=Add to cart
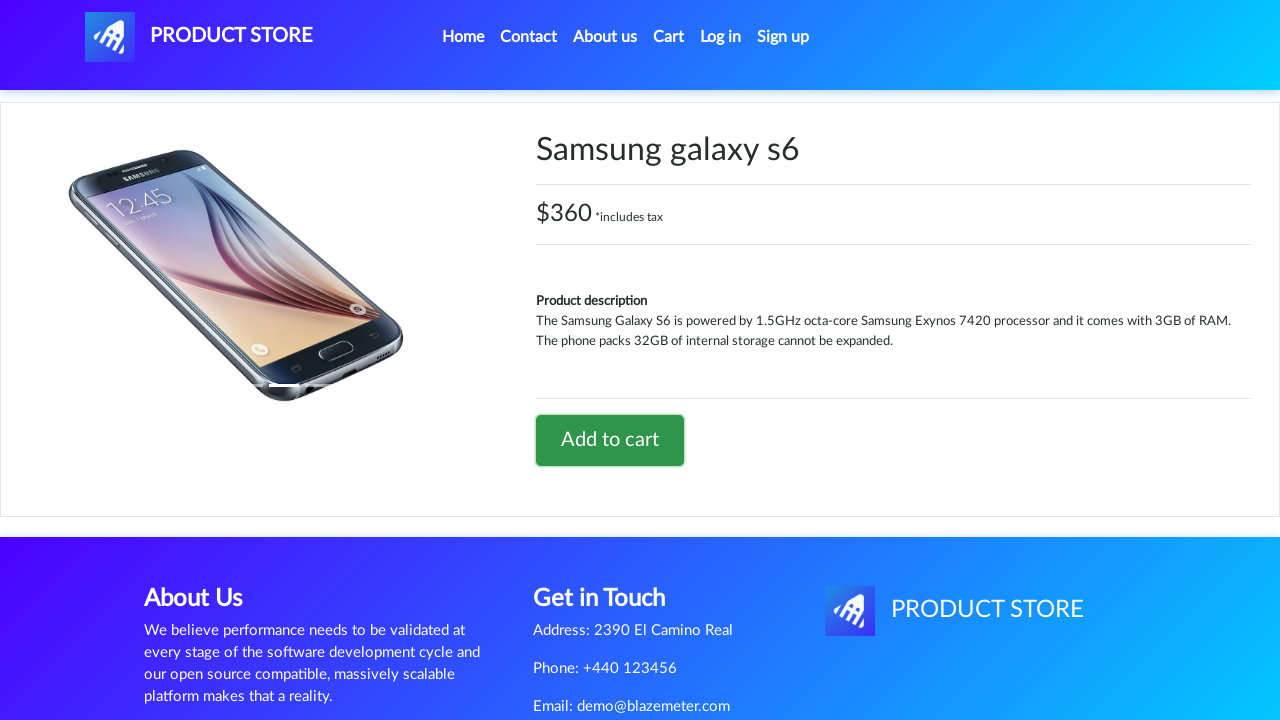

Accepted confirmation dialog for adding Samsung Galaxy S6 to cart
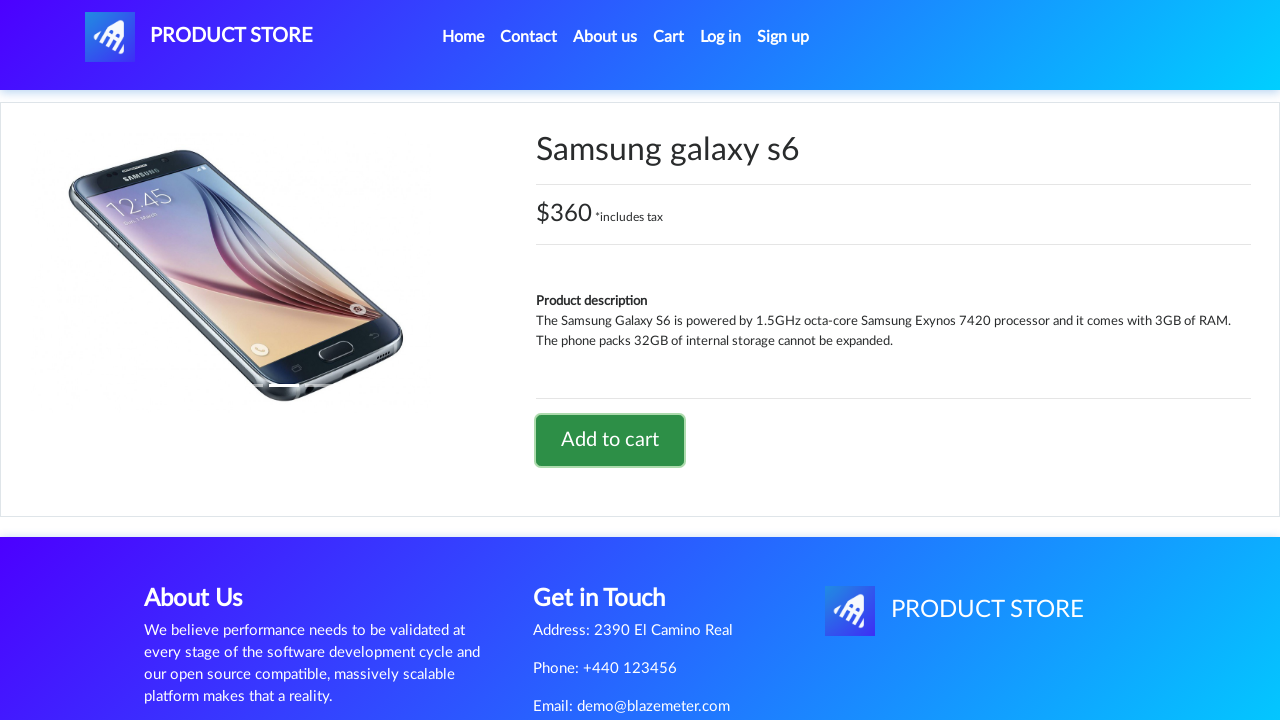

Navigated back to Home at (463, 37) on text=Home
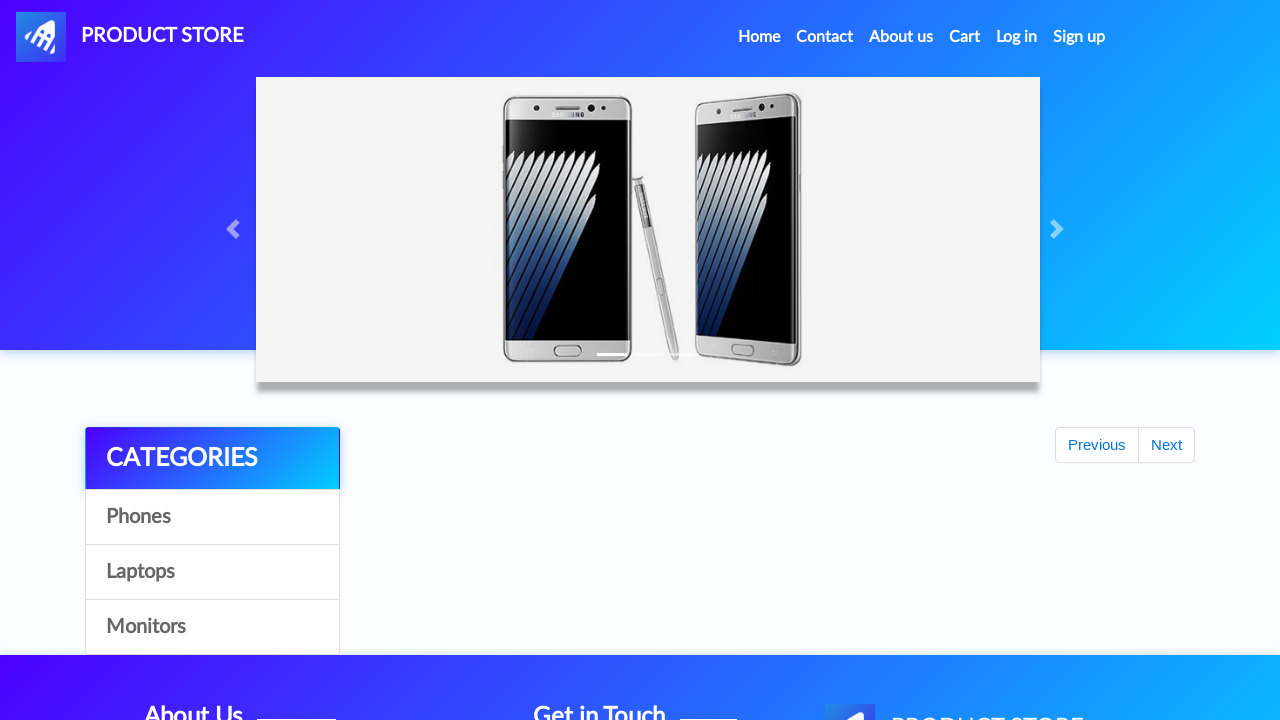

Clicked on Nokia Lumia 1520 phone at (769, 603) on text=Nokia lumia 1520
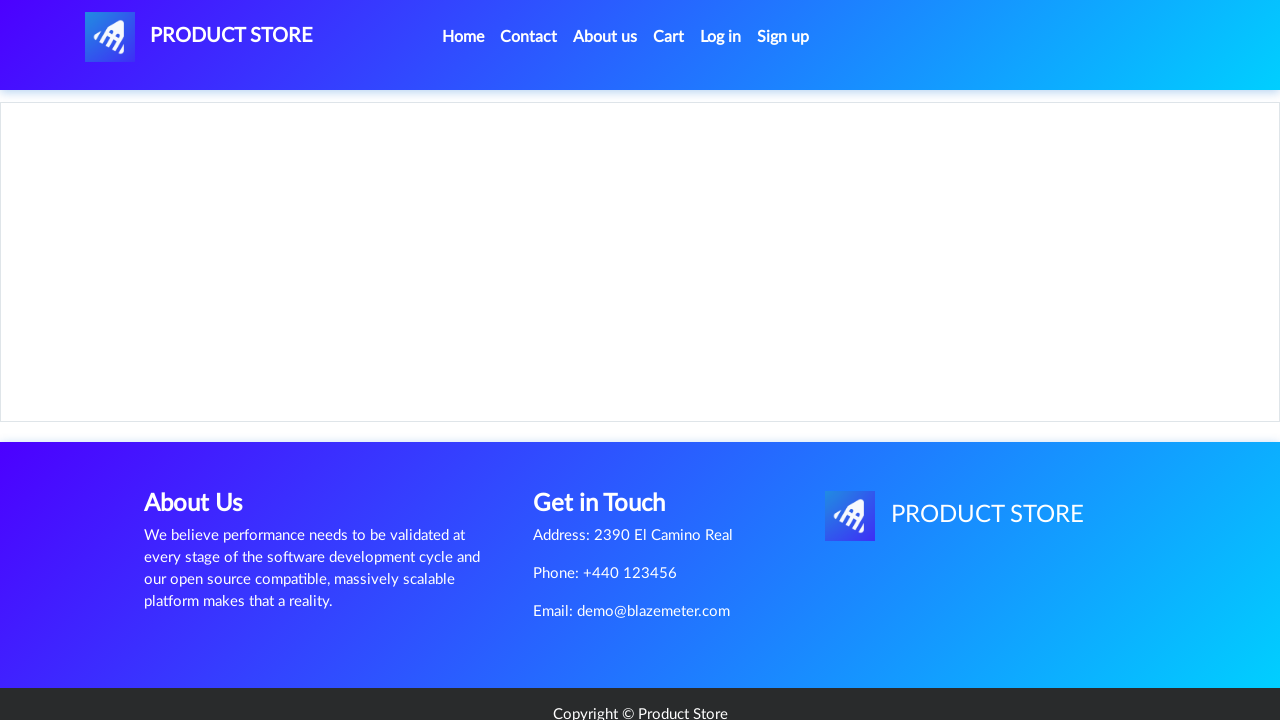

Clicked 'Add to cart' for Nokia Lumia 1520 at (610, 440) on text=Add to cart
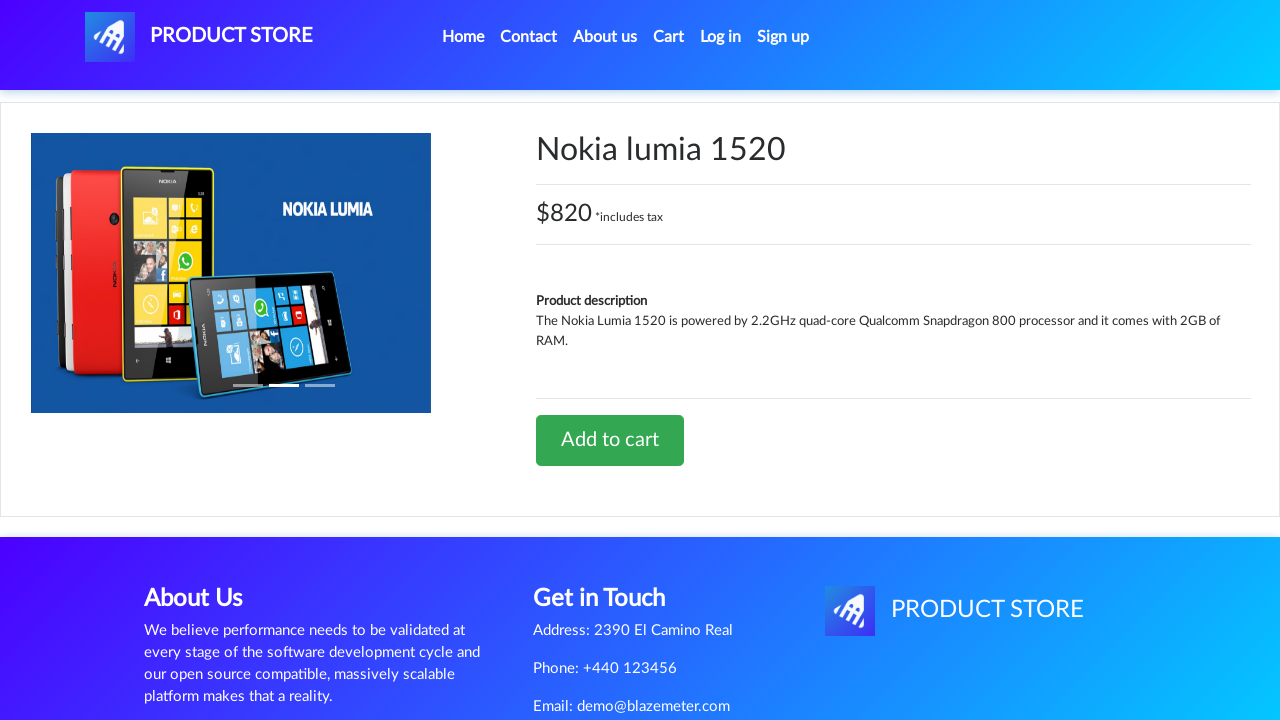

Navigated back to Home at (463, 37) on text=Home
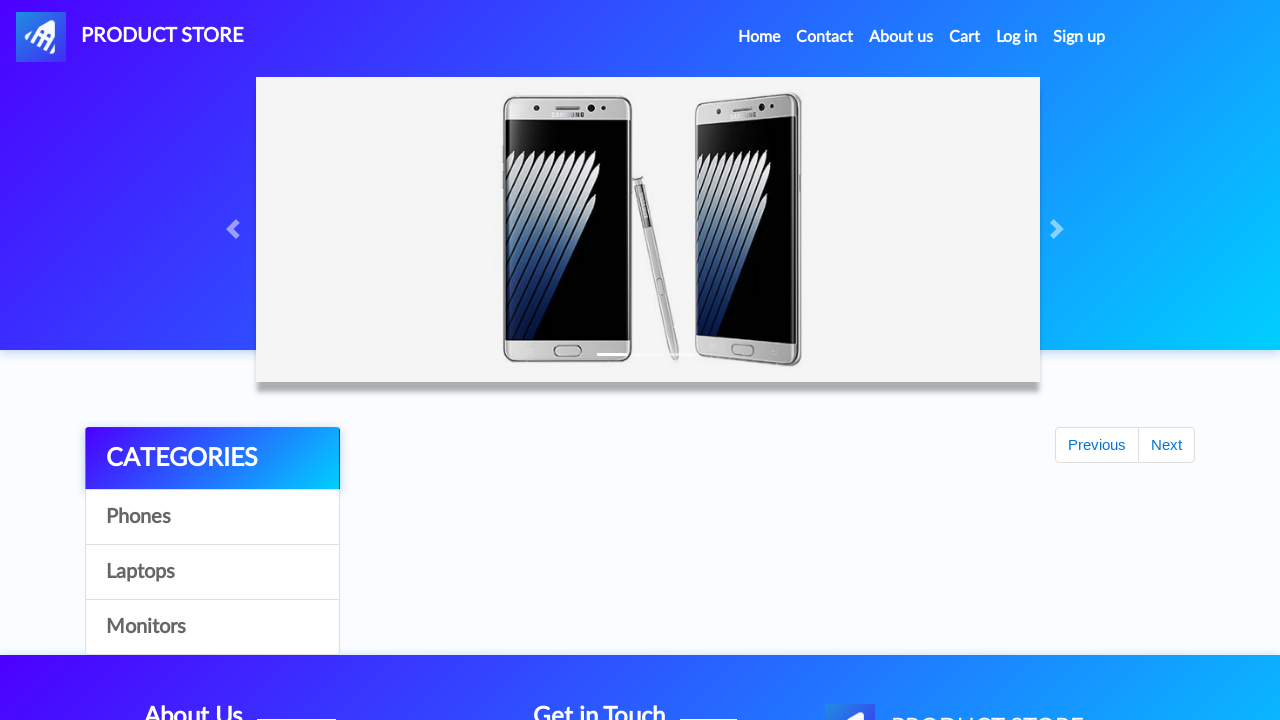

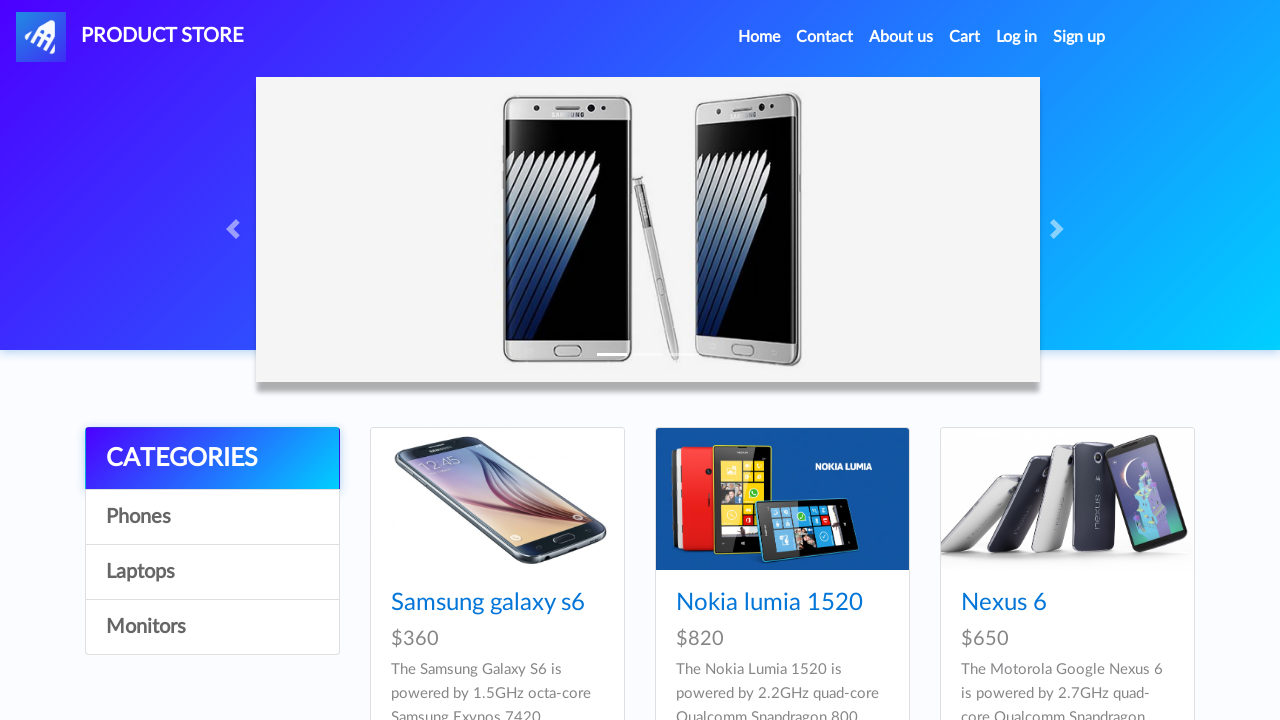